Tests AJAX functionality by clicking a button and waiting for dynamically loaded content to appear with a success message.

Starting URL: http://uitestingplayground.com/ajax

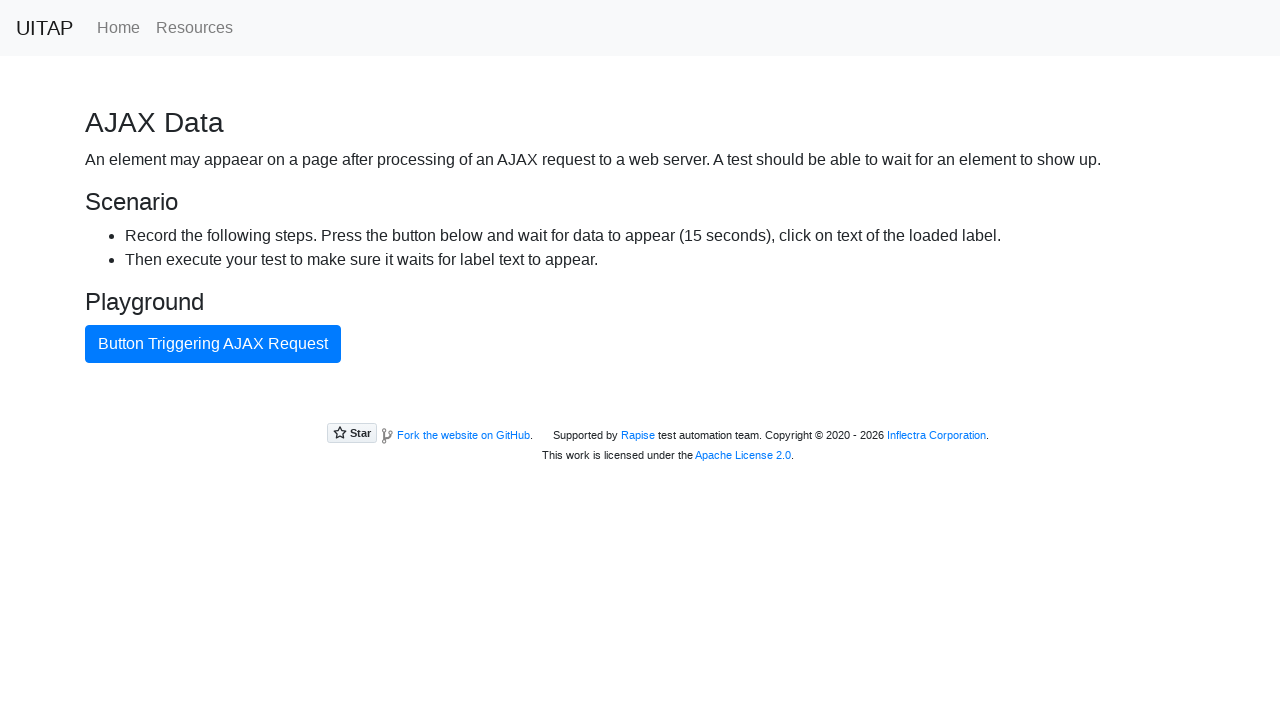

Clicked AJAX button to trigger async content loading at (213, 344) on #ajaxButton
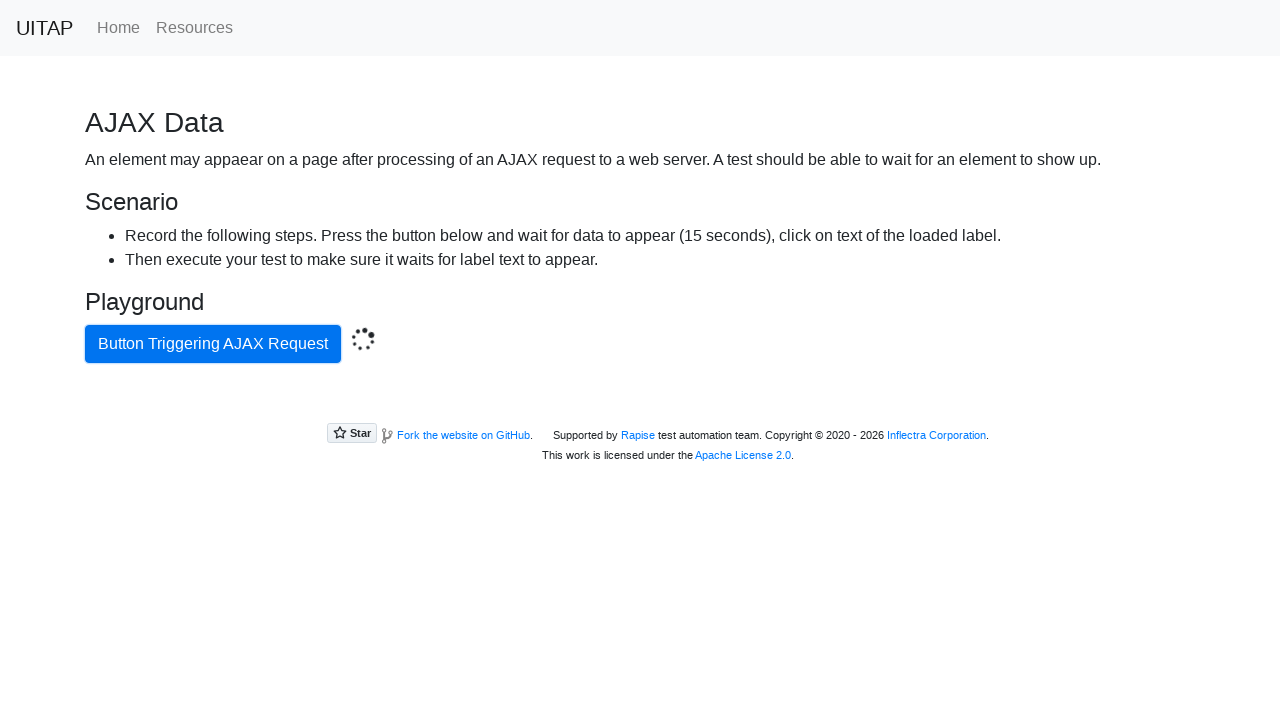

Success message appeared after AJAX request completed
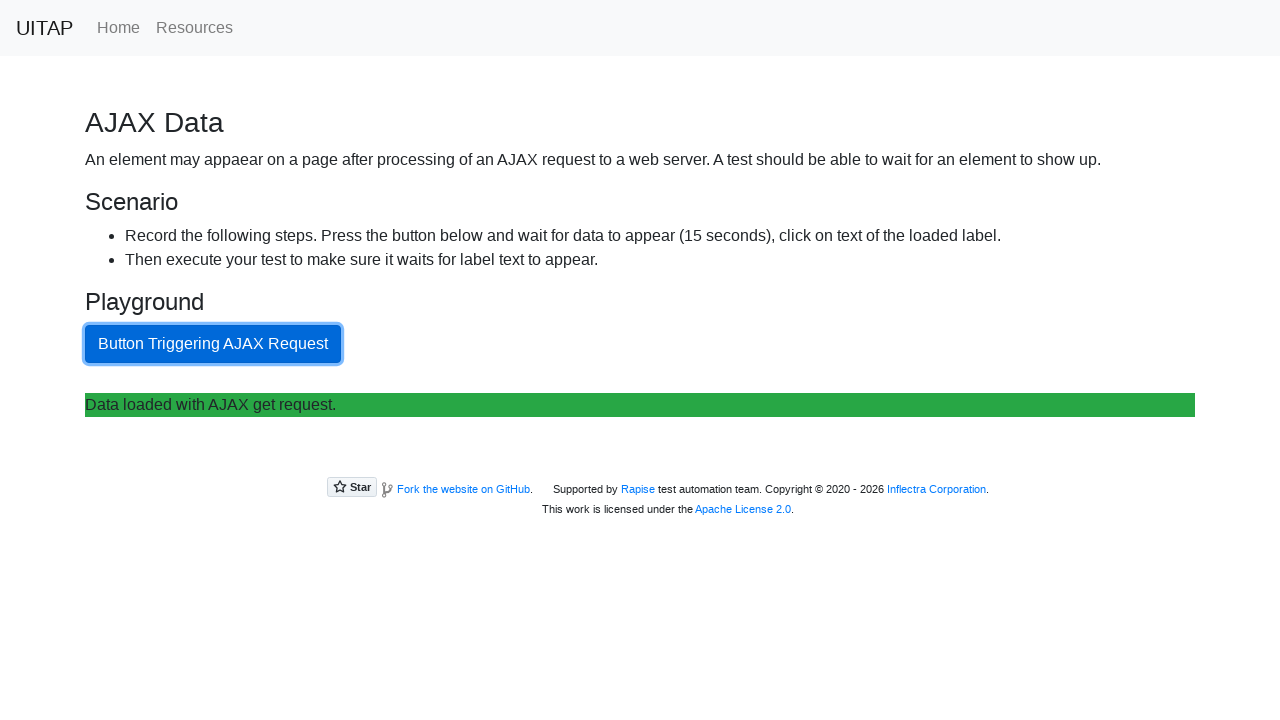

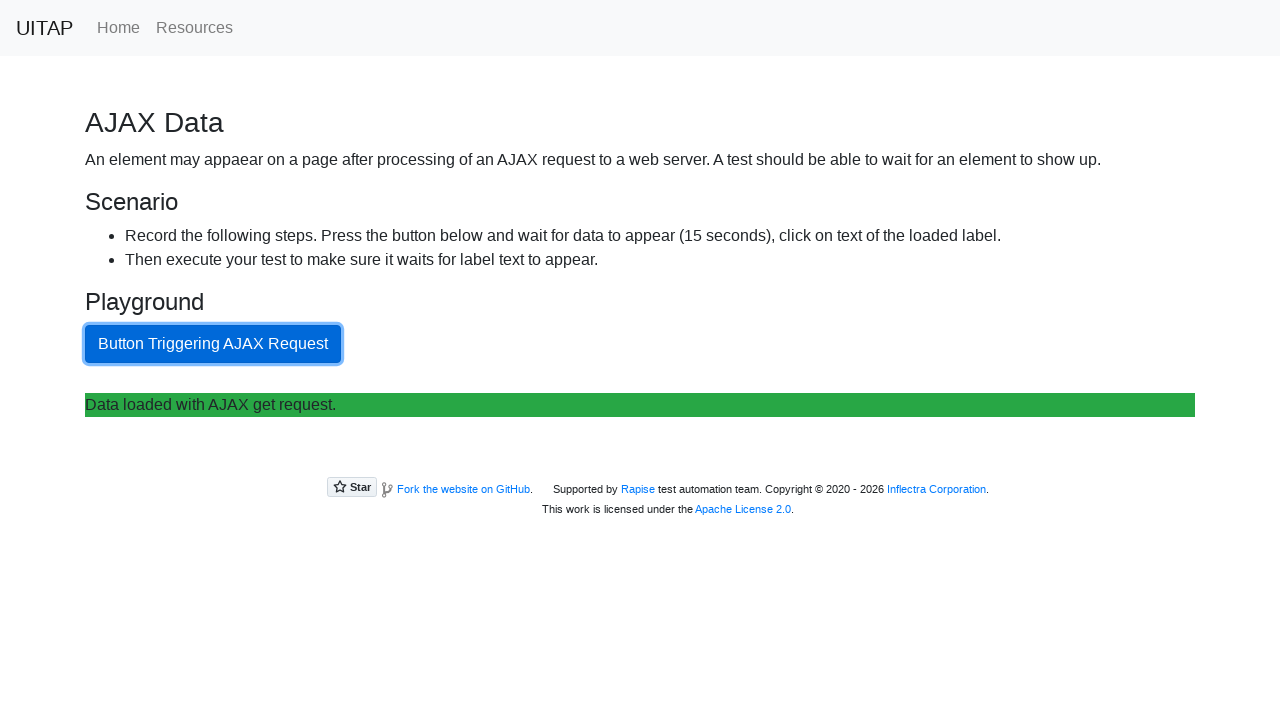